Tests A/B test opt-out by adding the opt-out cookie before navigating to the A/B test page, then verifying the test is disabled

Starting URL: http://the-internet.herokuapp.com

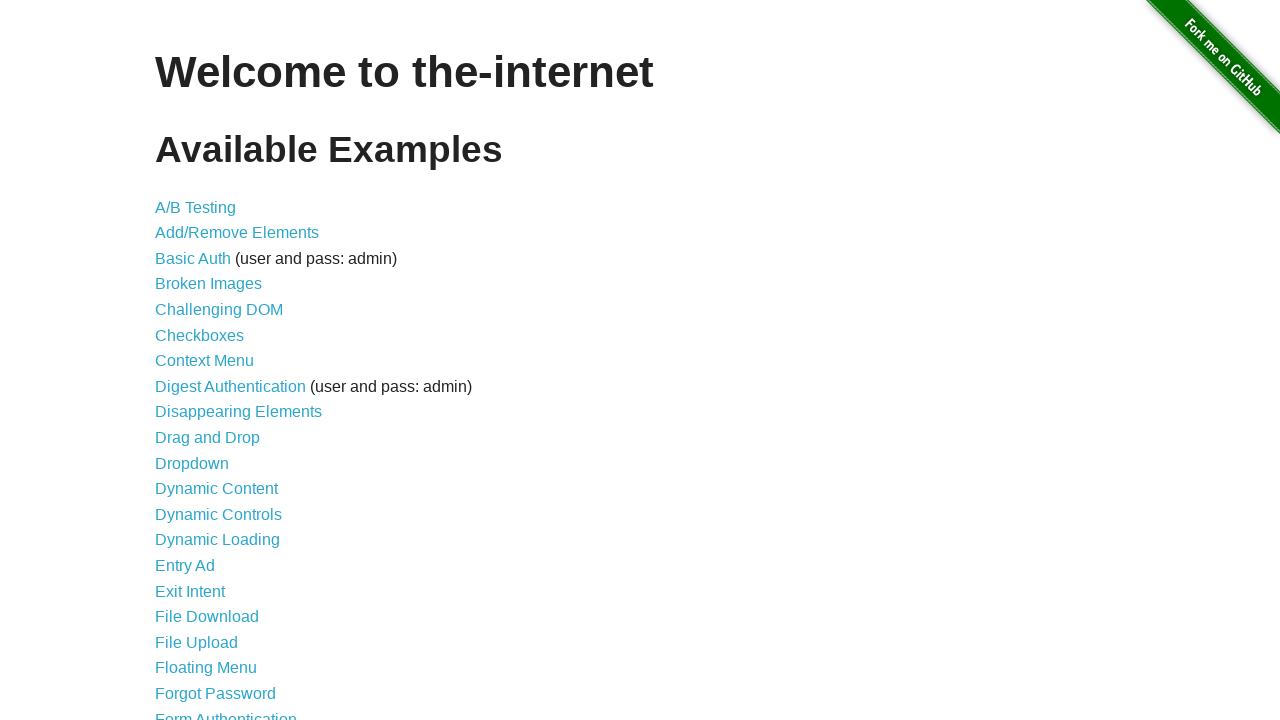

Added optimizelyOptOut cookie to context
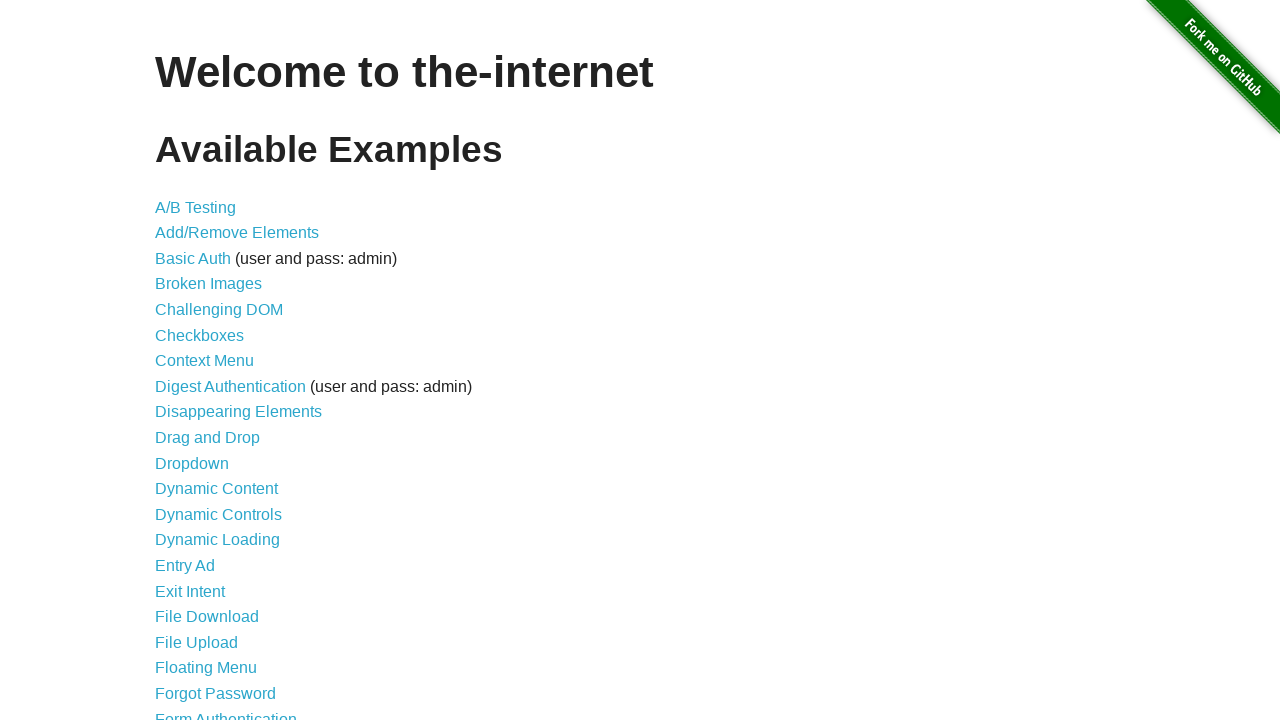

Navigated to A/B test page
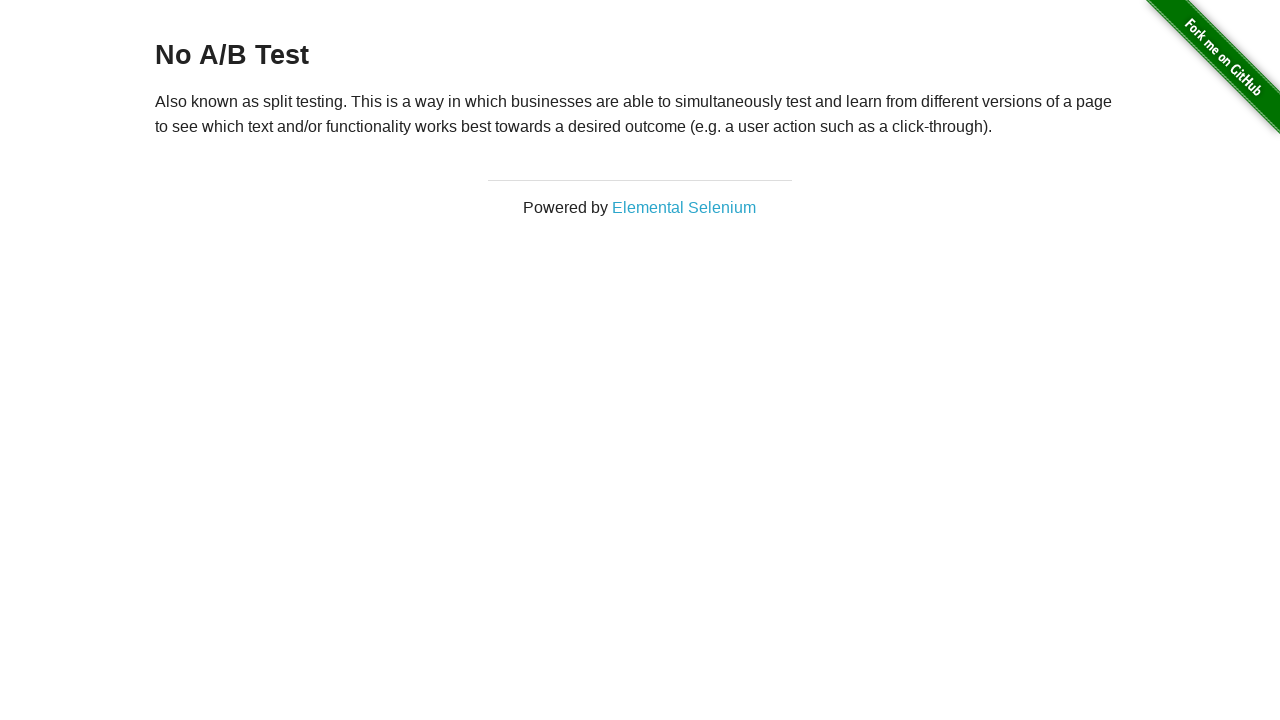

Retrieved heading text from page
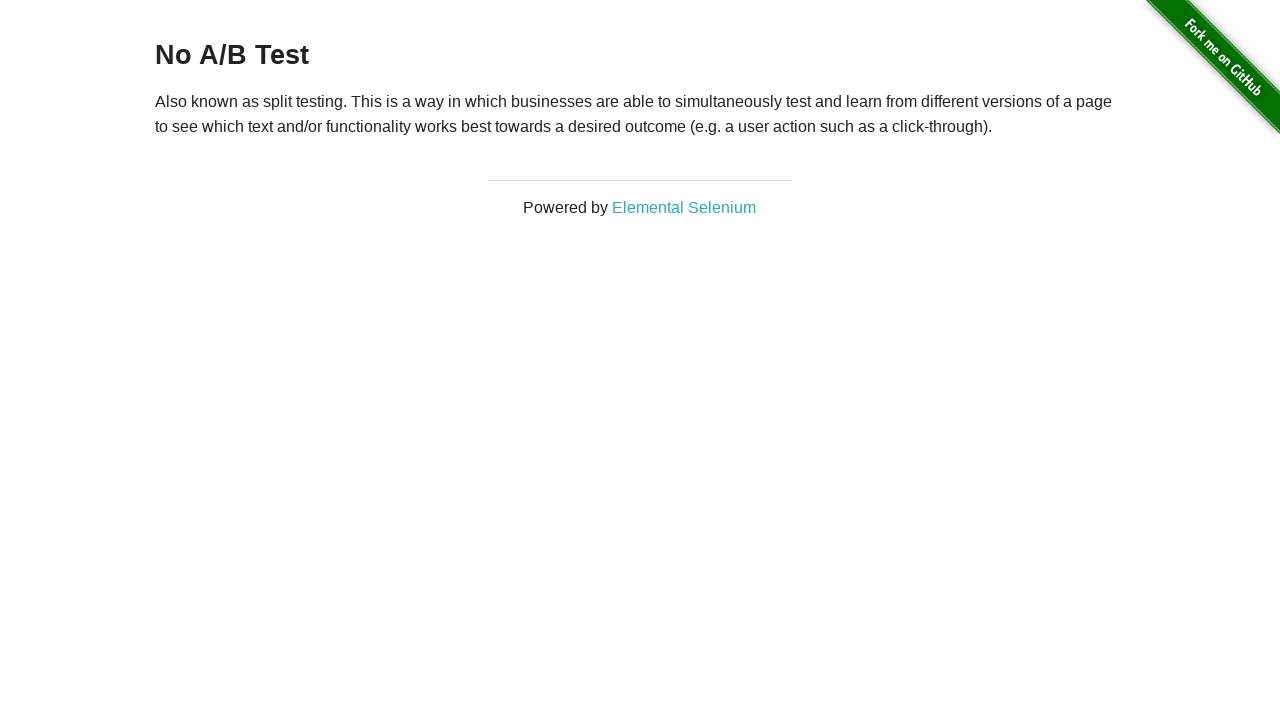

Verified that A/B test is disabled - heading text is 'No A/B Test'
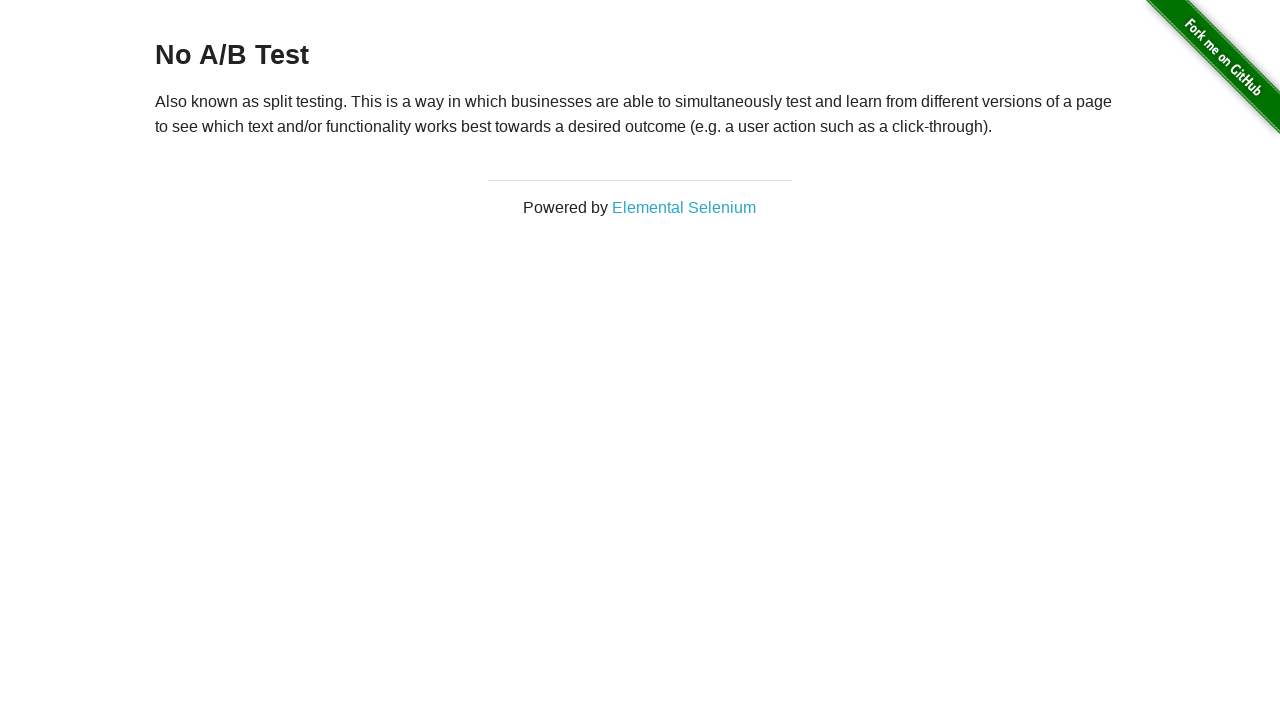

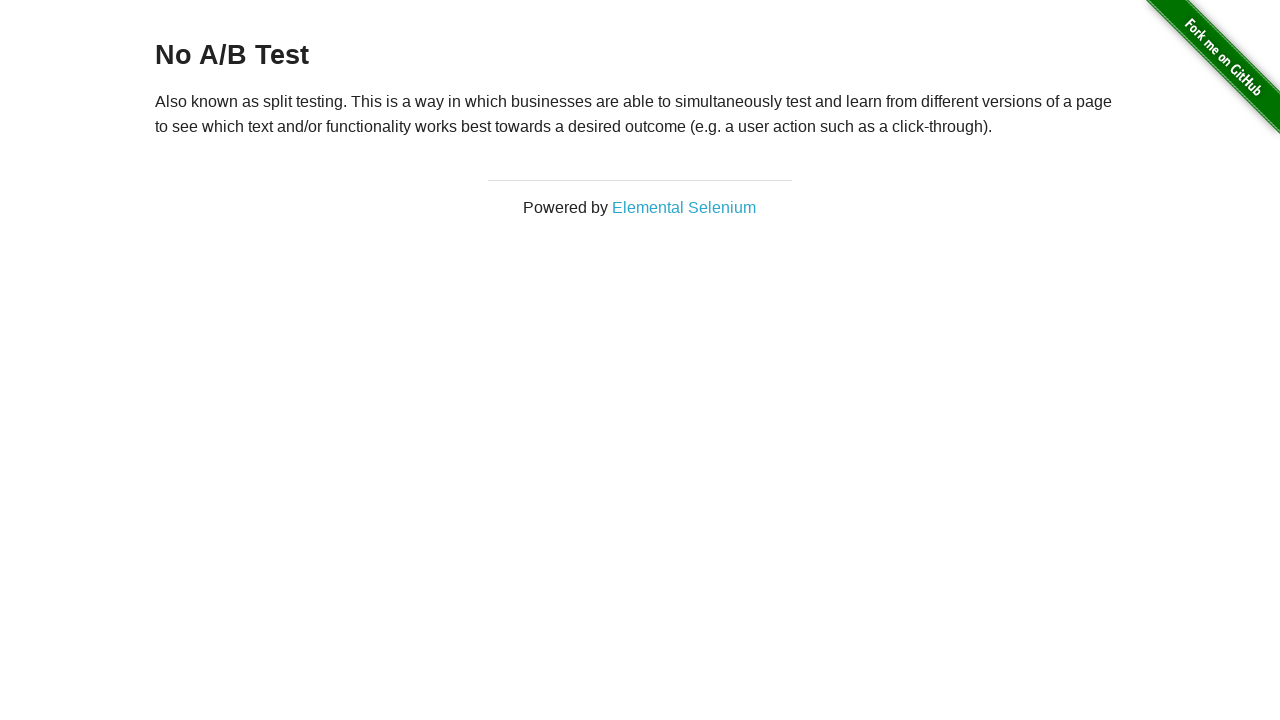